Tests calculator addition with negative numbers: -1 + -9.99 = -10 with integer-only mode enabled

Starting URL: https://testsheepnz.github.io/BasicCalculator.html#main-body

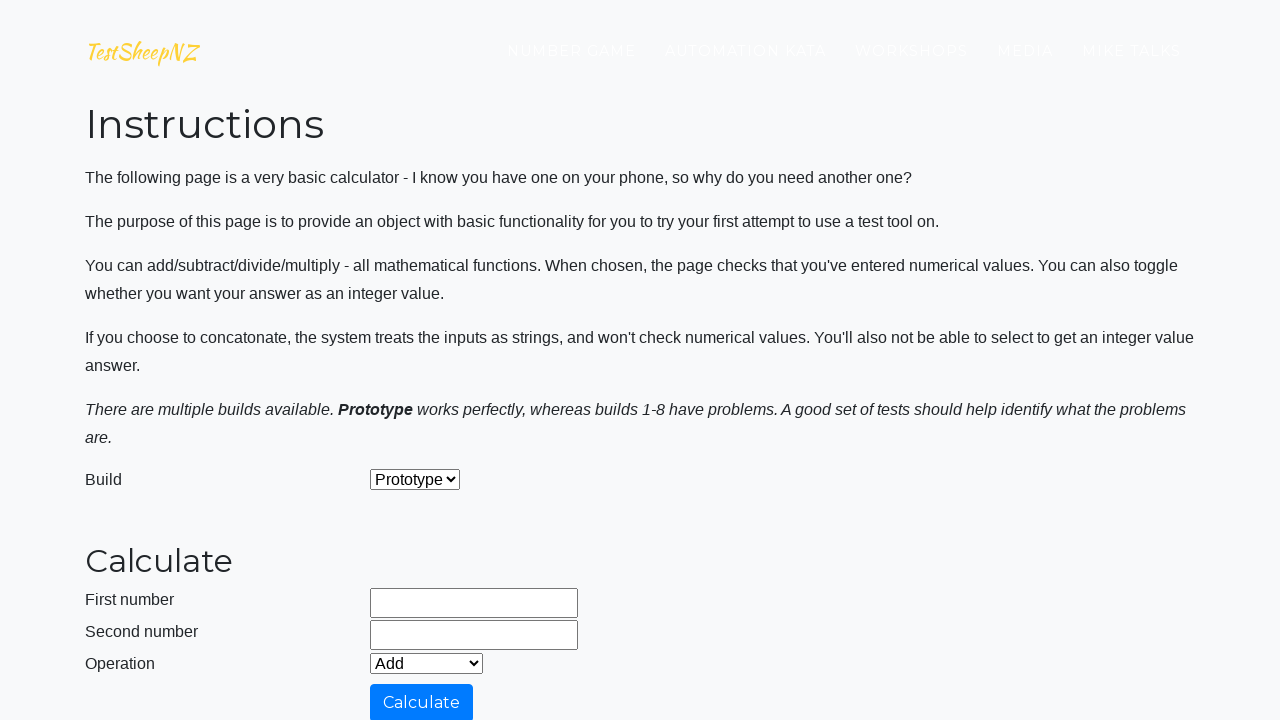

Navigated to BasicCalculator application
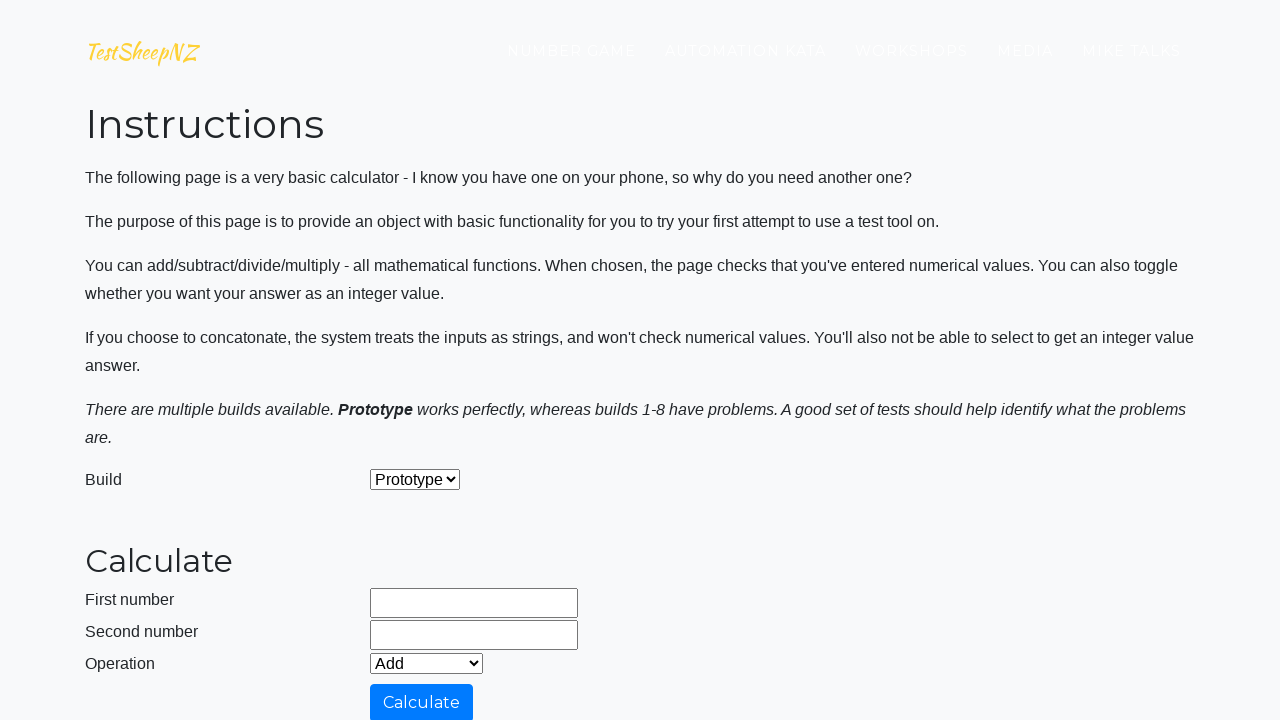

Entered first number: -1 on #number1Field
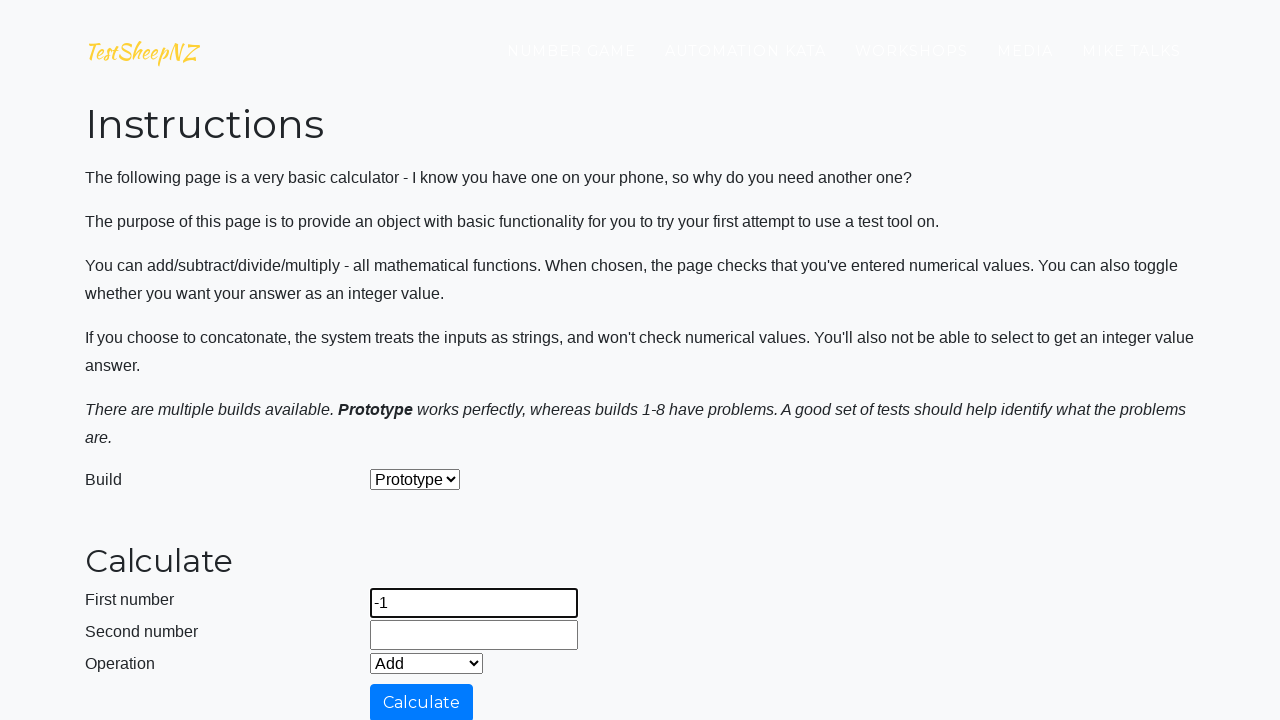

Entered second number: -9.99 on #number2Field
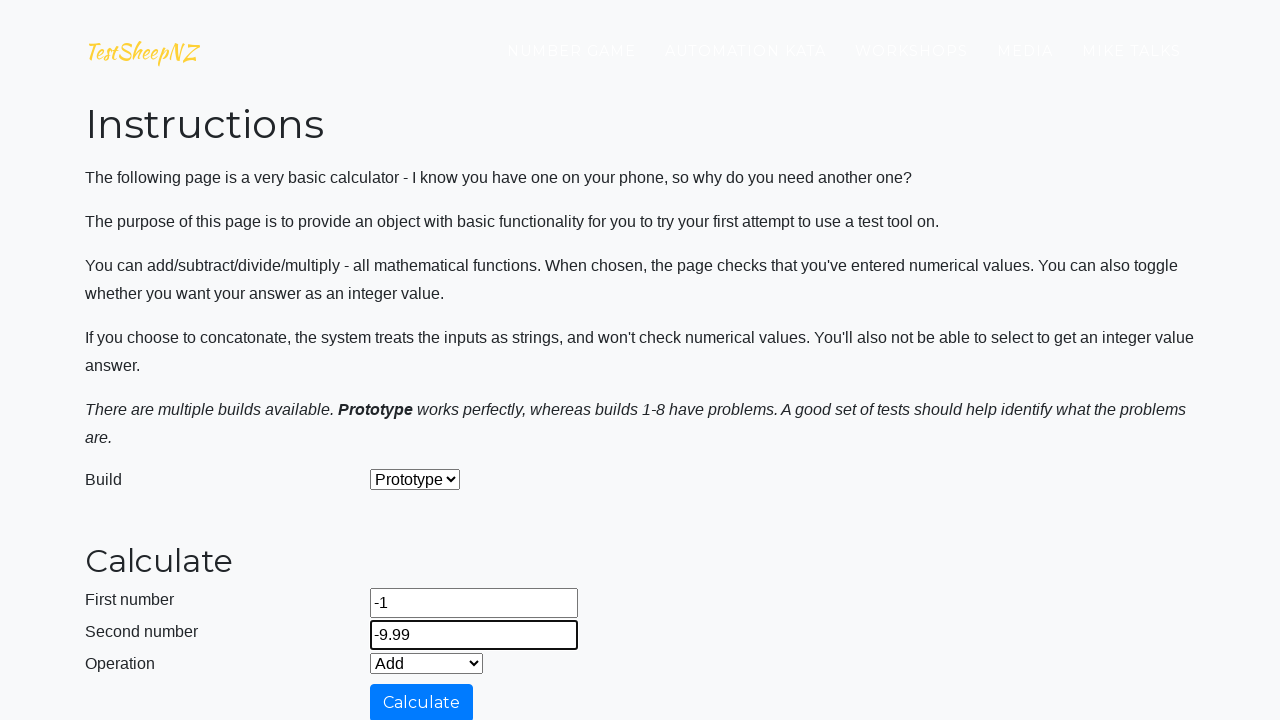

Enabled integer-only mode checkbox at (376, 428) on #integerSelect
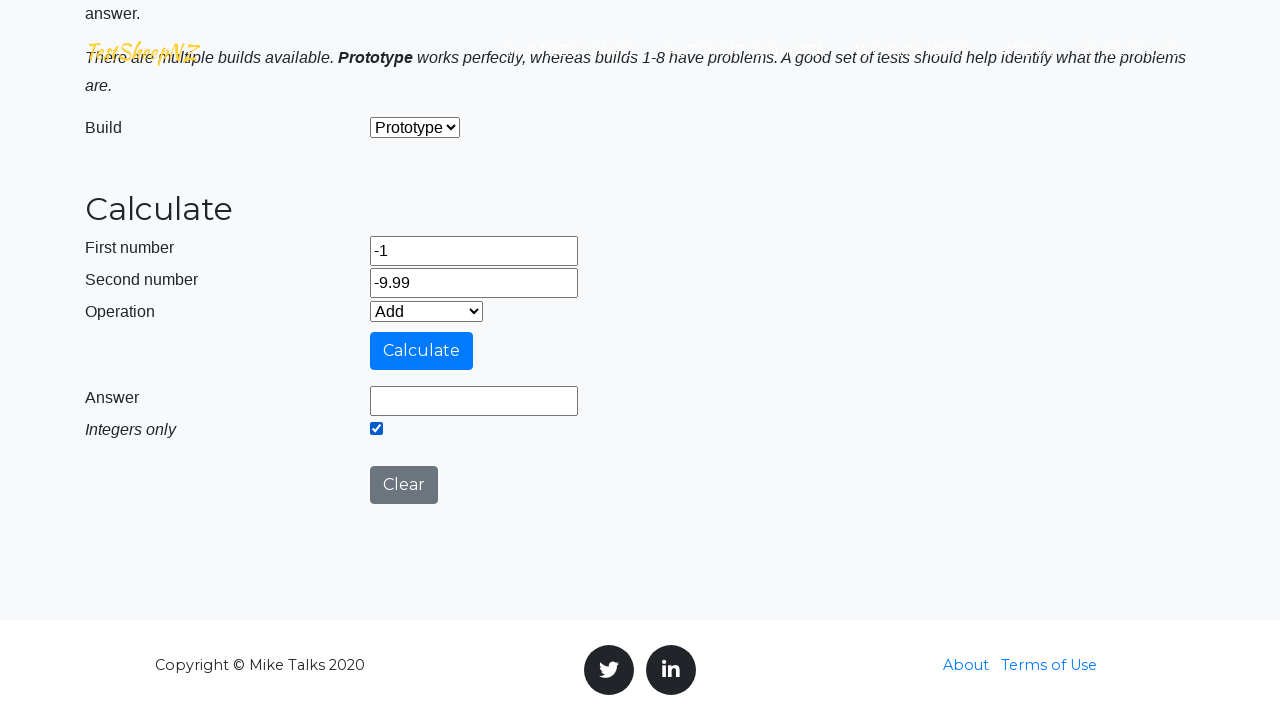

Clicked calculate button at (422, 351) on #calculateButton
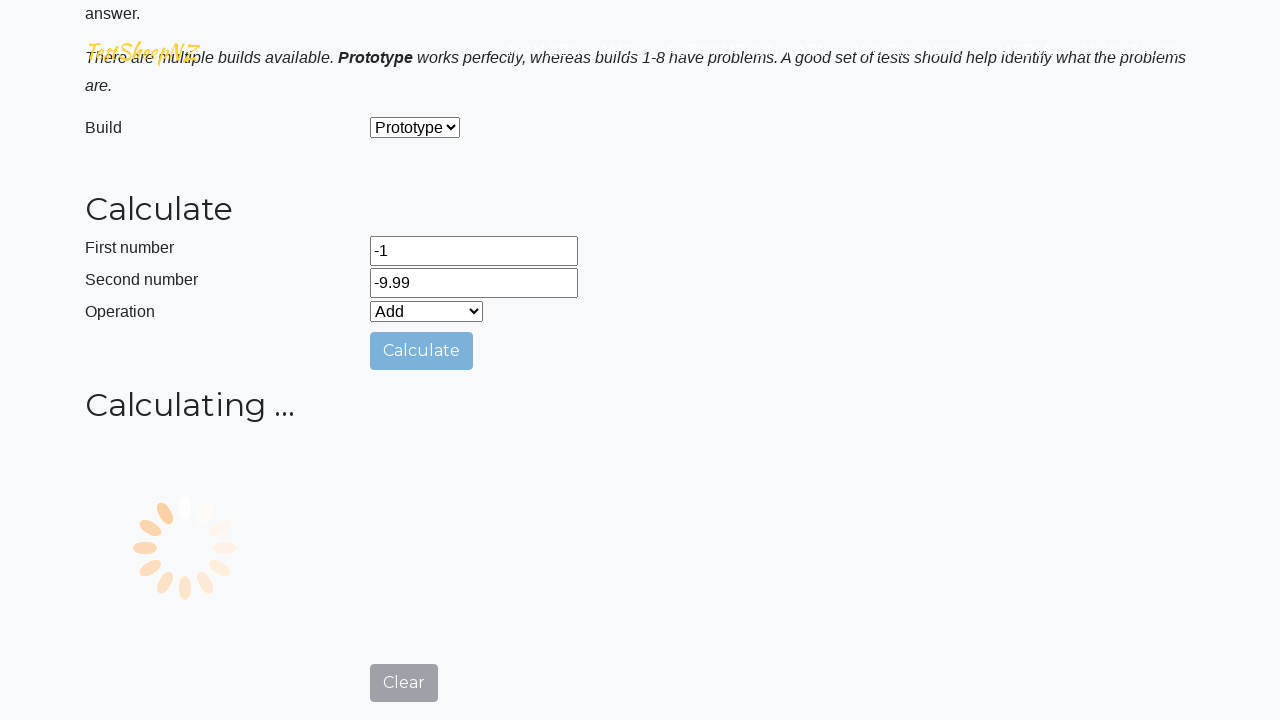

Result field loaded and is visible
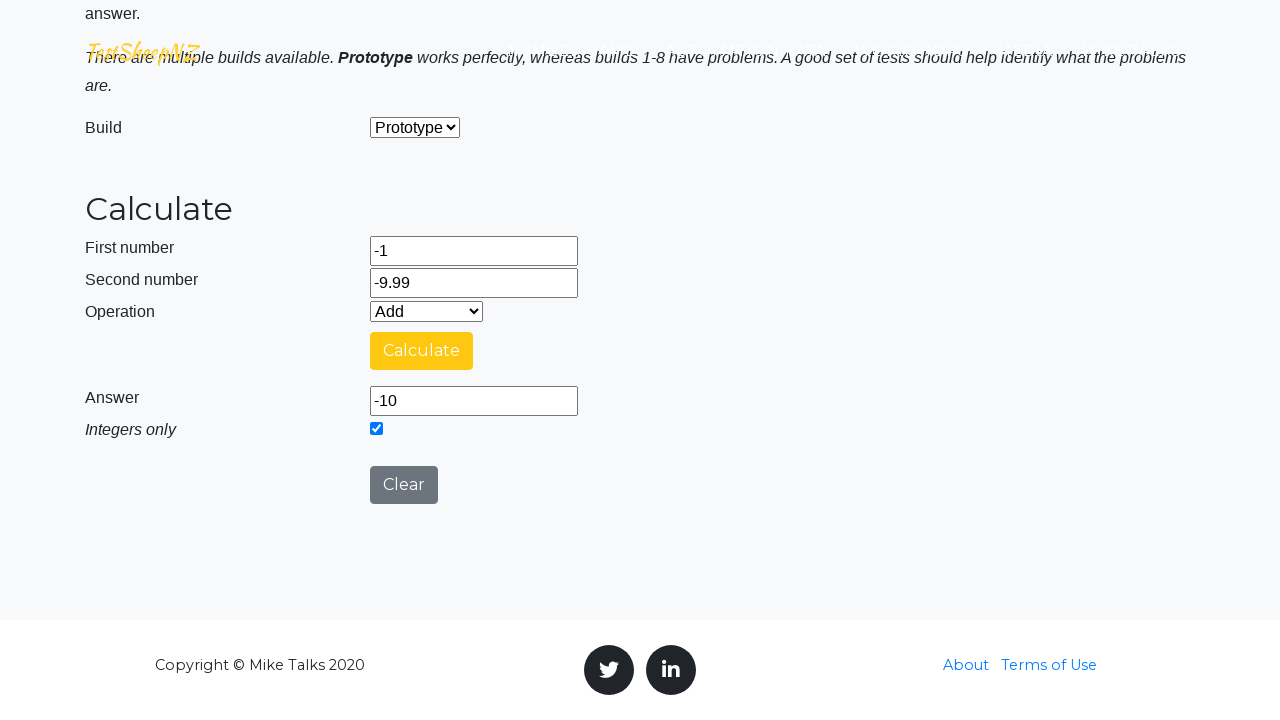

Retrieved result value: -10
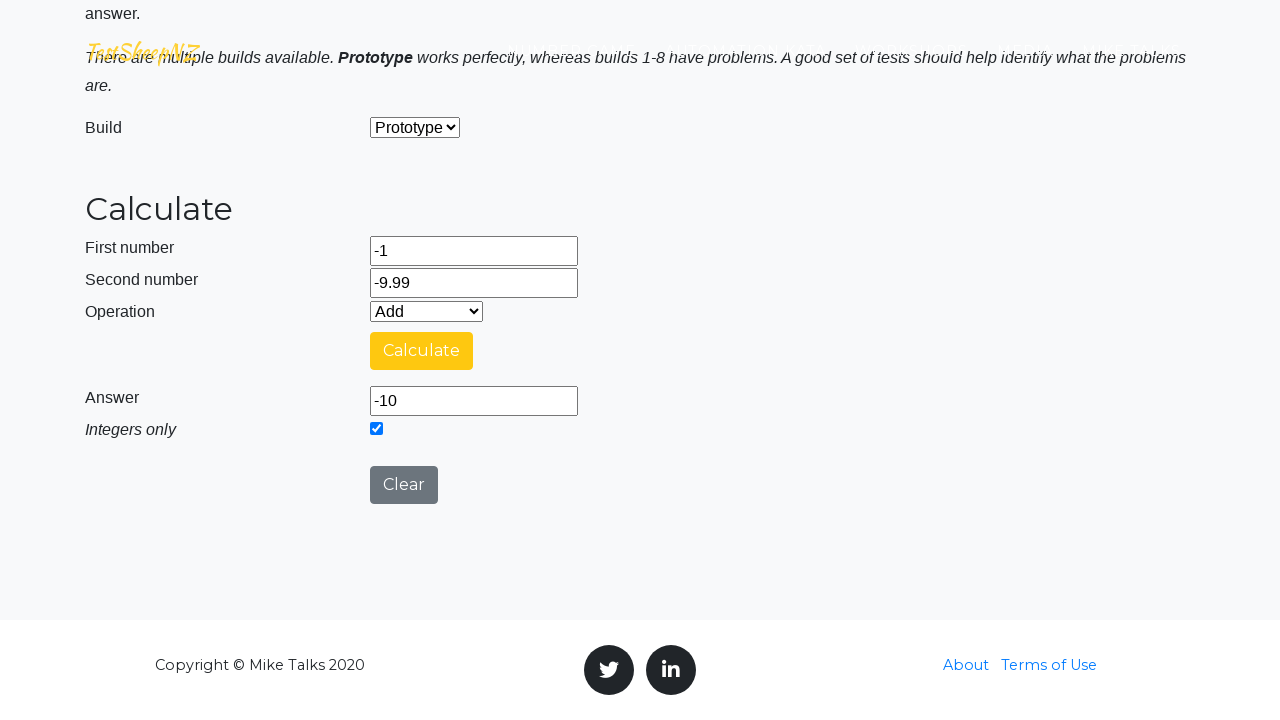

Assertion passed: result equals -10
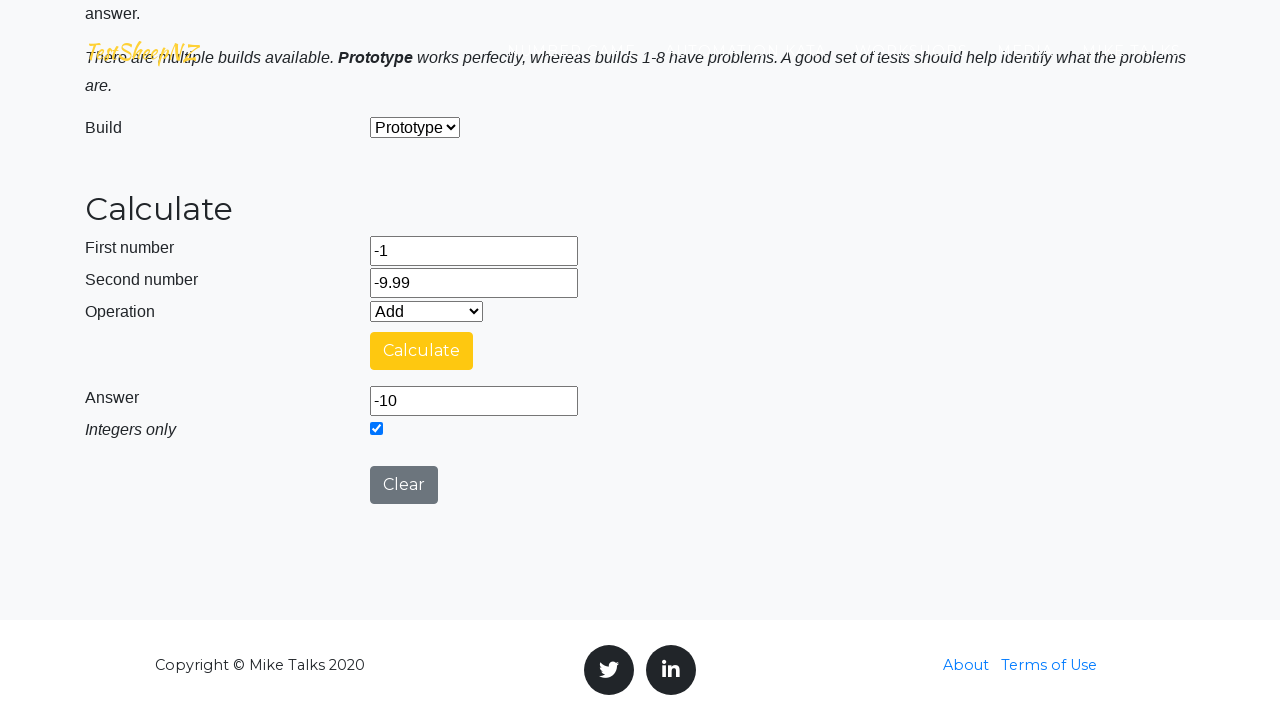

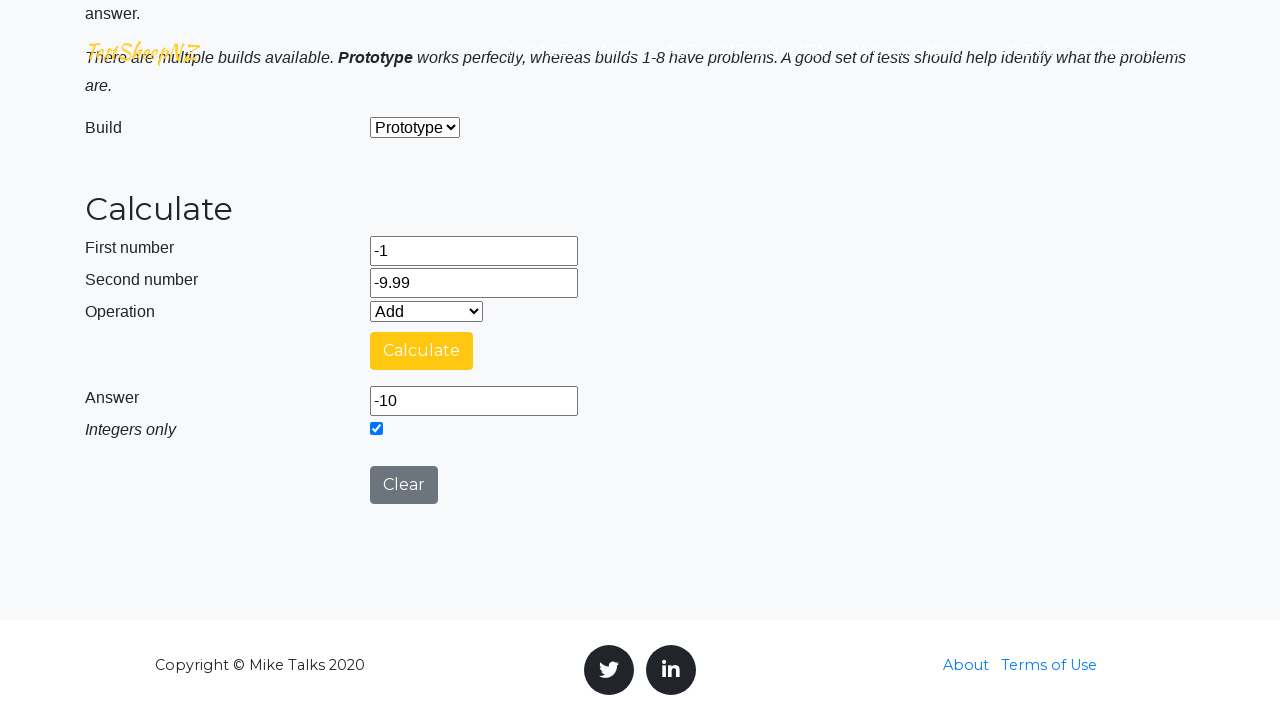